Tests the clear method on text input fields by entering text and then clearing it

Starting URL: https://demoqa.com/text-box

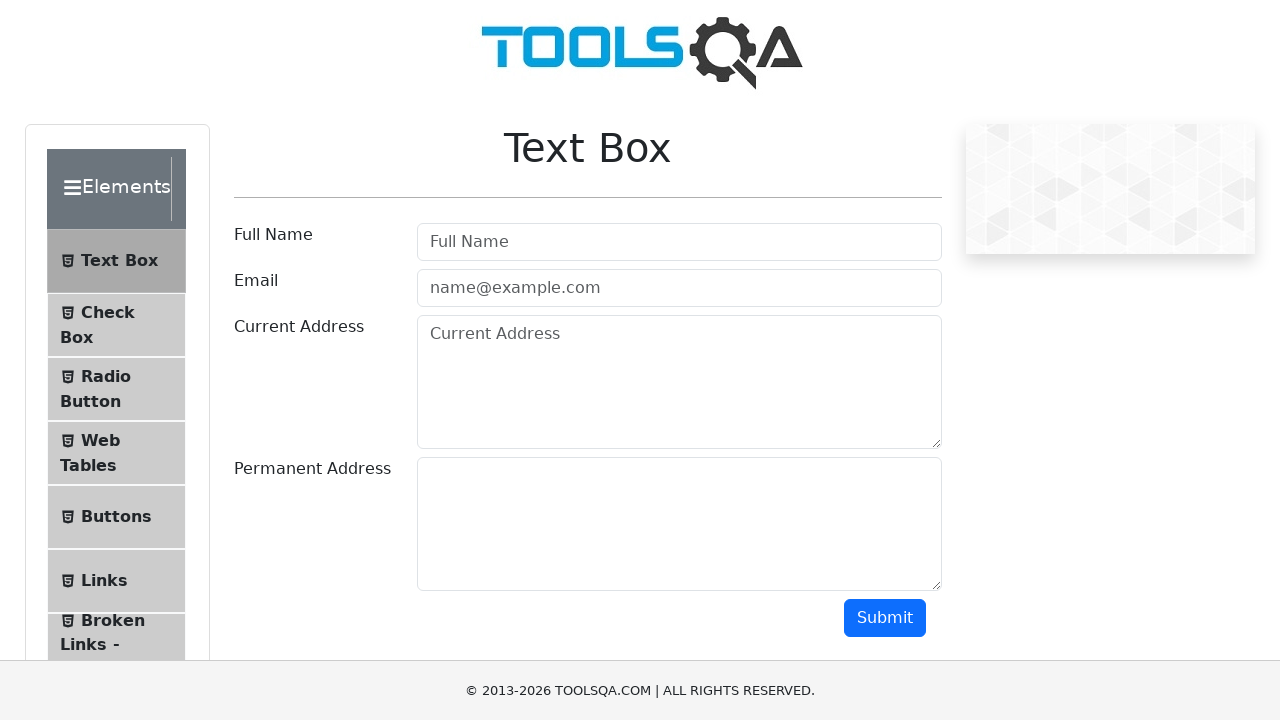

Filled full name field with 'hello world' on //input[@id='userName']
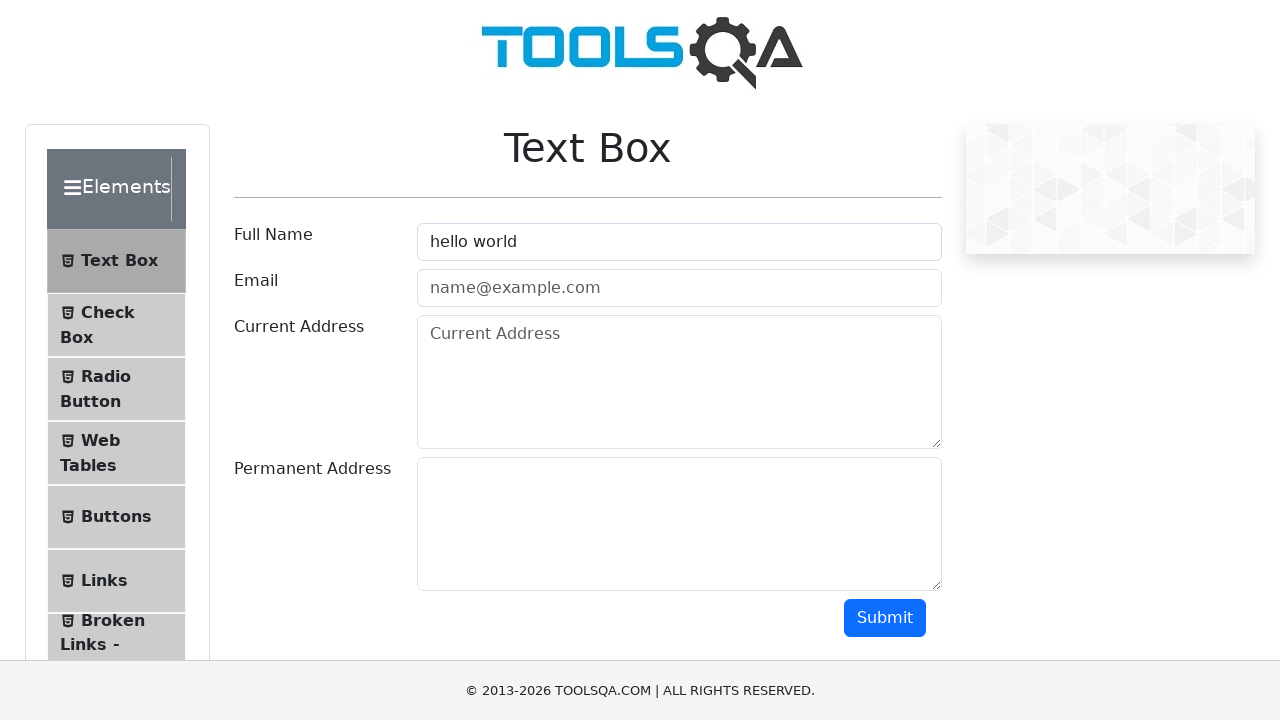

Filled email field with 'Beautiful nature' on //input[@id='userEmail']
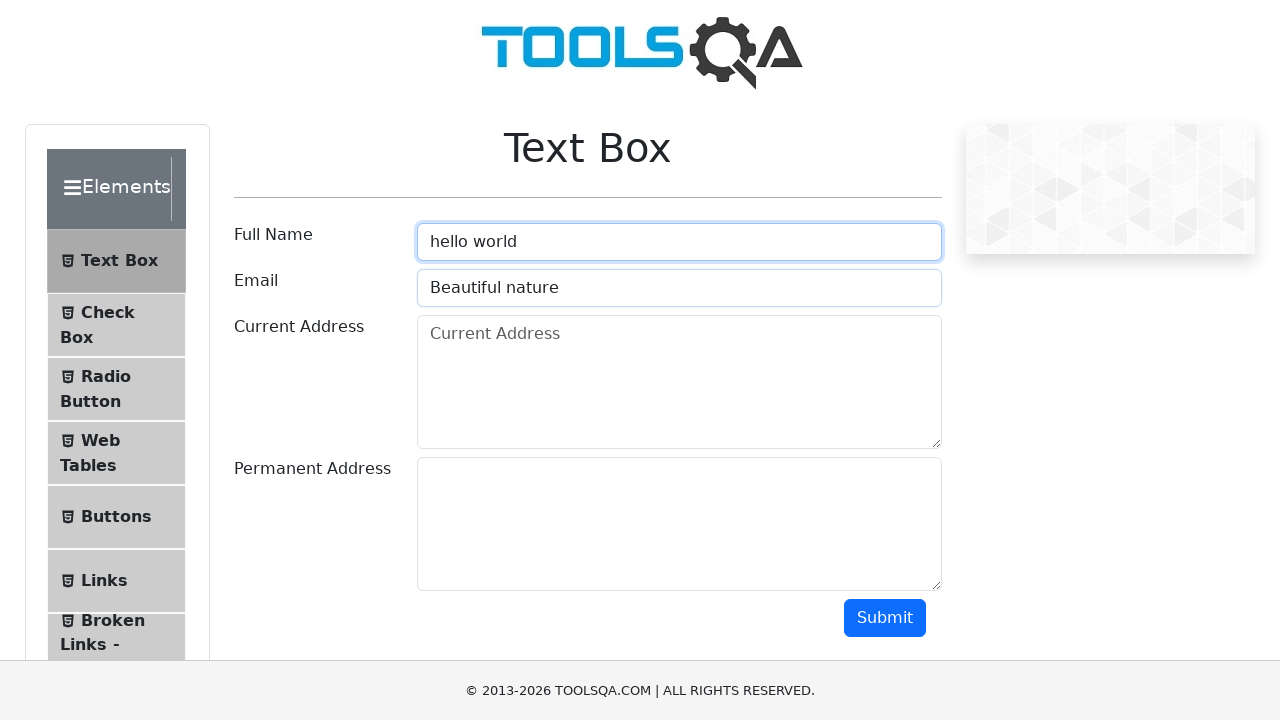

Cleared full name field using clear method on //input[@id='userName']
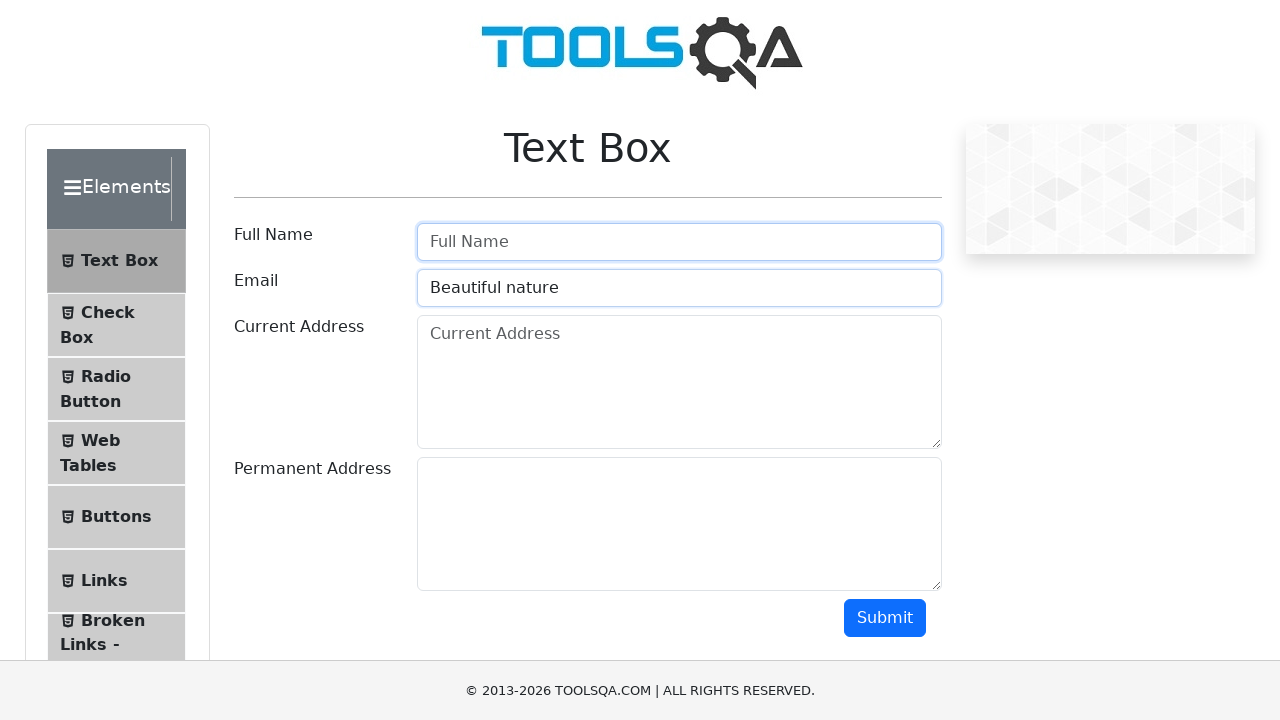

Cleared email field using clear method on //input[@id='userEmail']
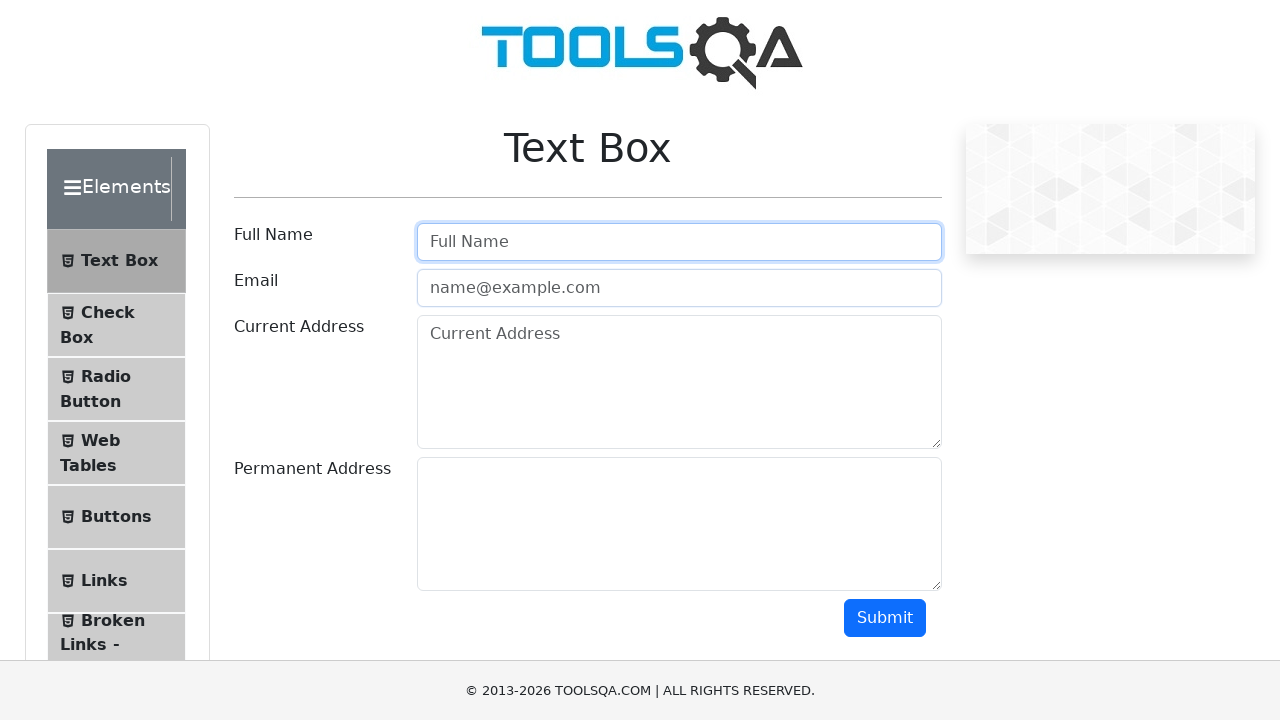

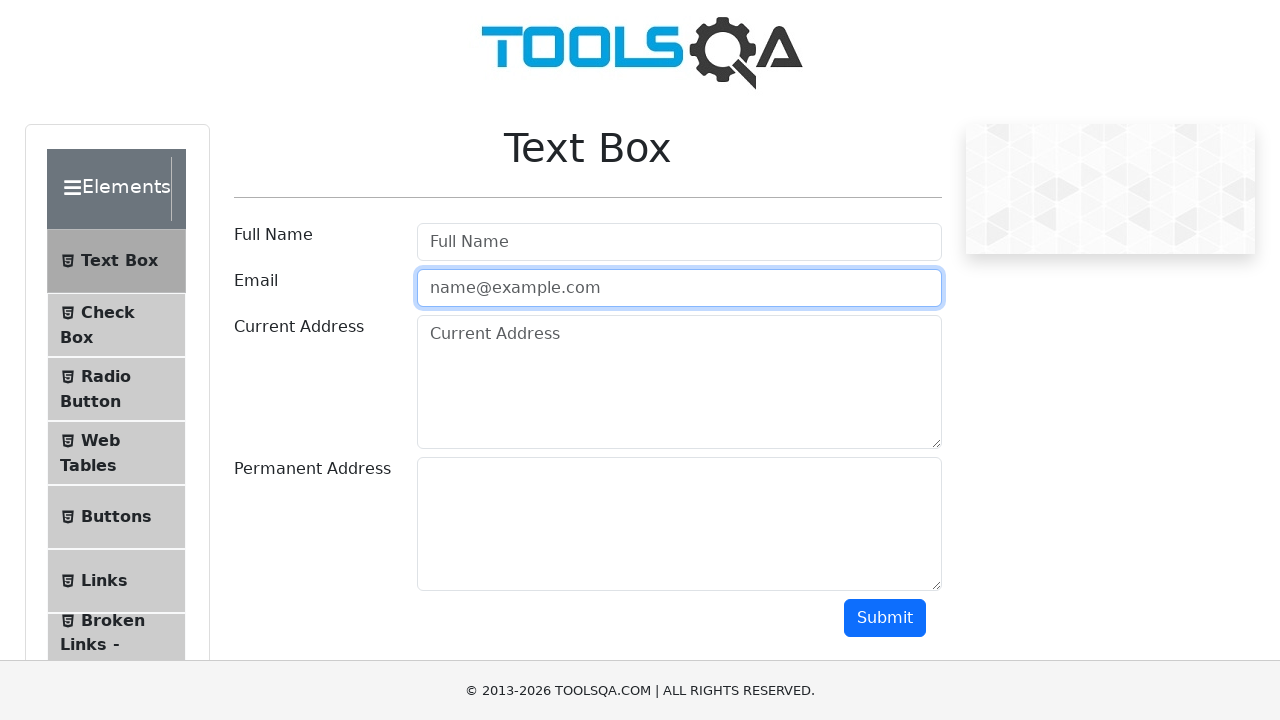